Fills out a practice automation form with personal information including first name, last name, email, phone number, subject, and address, then submits the form.

Starting URL: https://demoqa.com/automation-practice-form

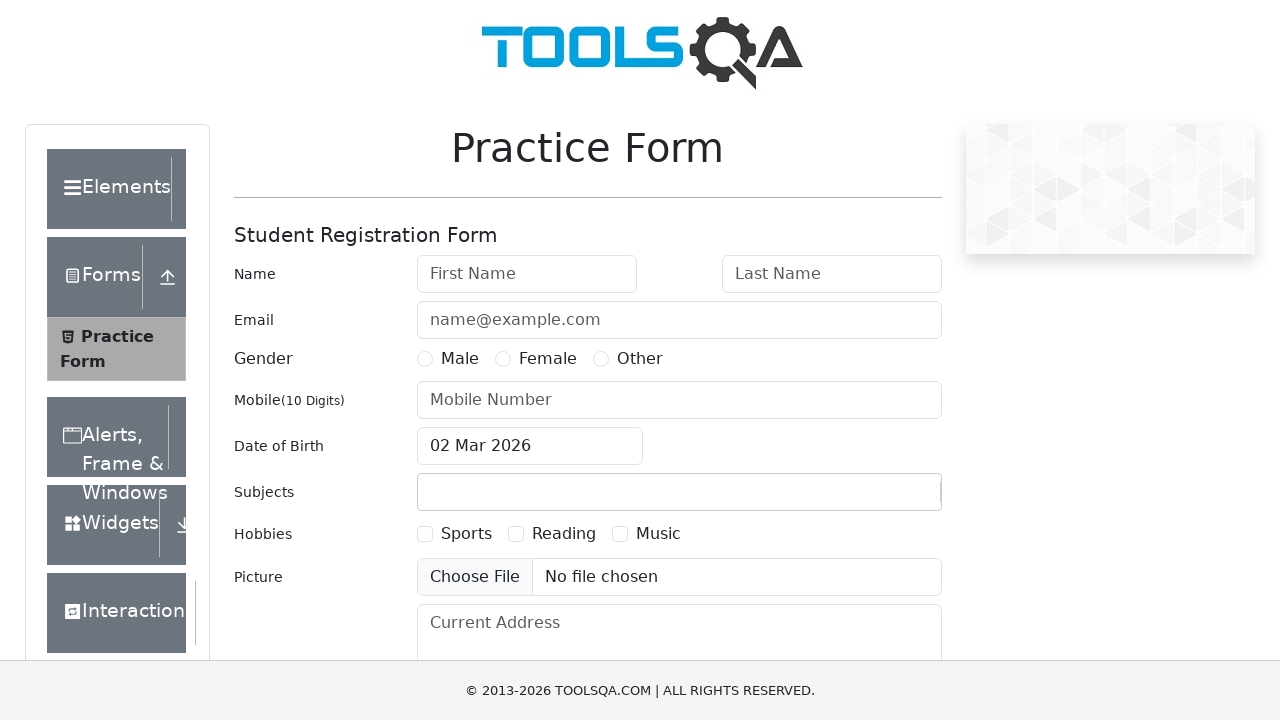

Filled first name field with 'Lina' on #firstName
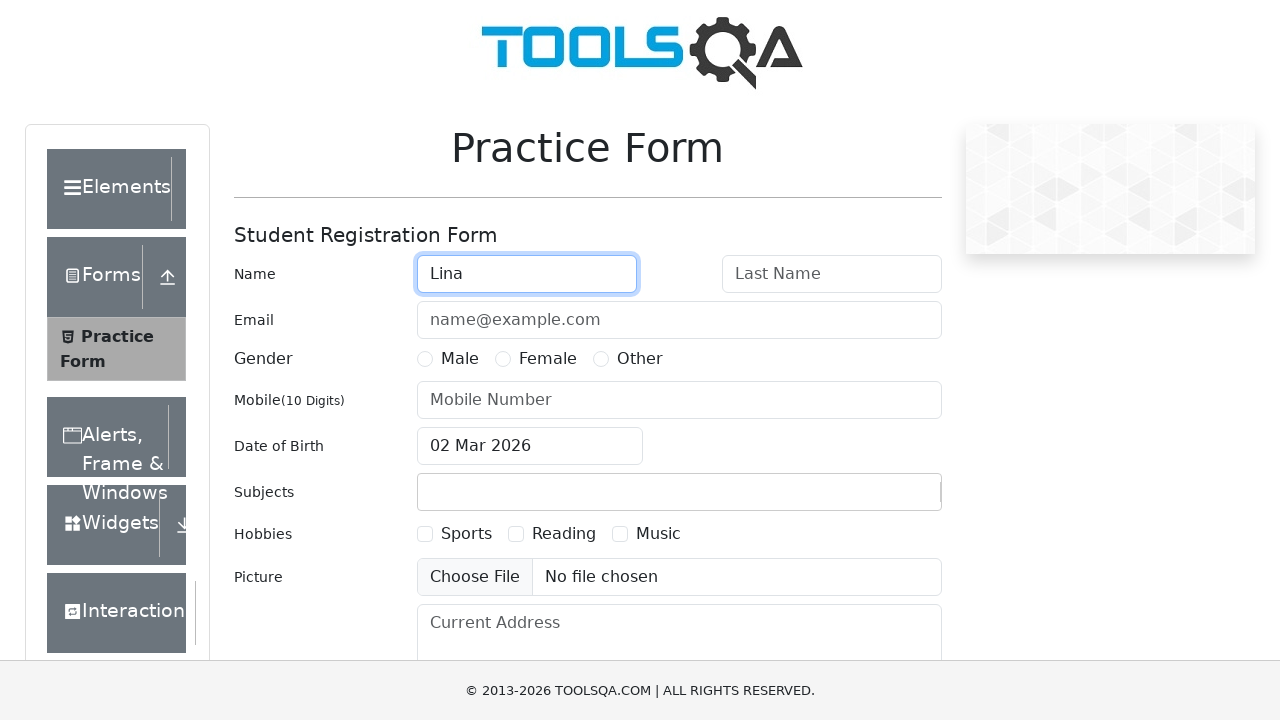

Filled last name field with 'Roncancio' on #lastName
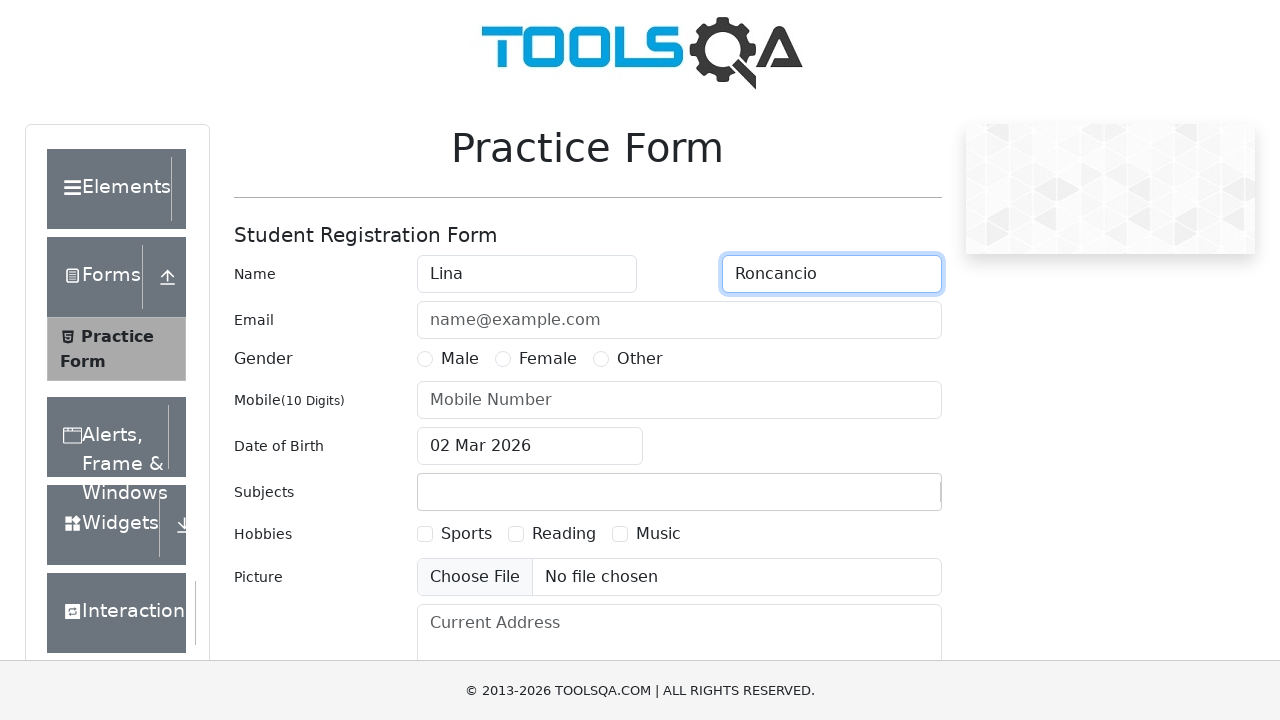

Filled email field with 'bridgeth1991@gmail.com' on #userEmail
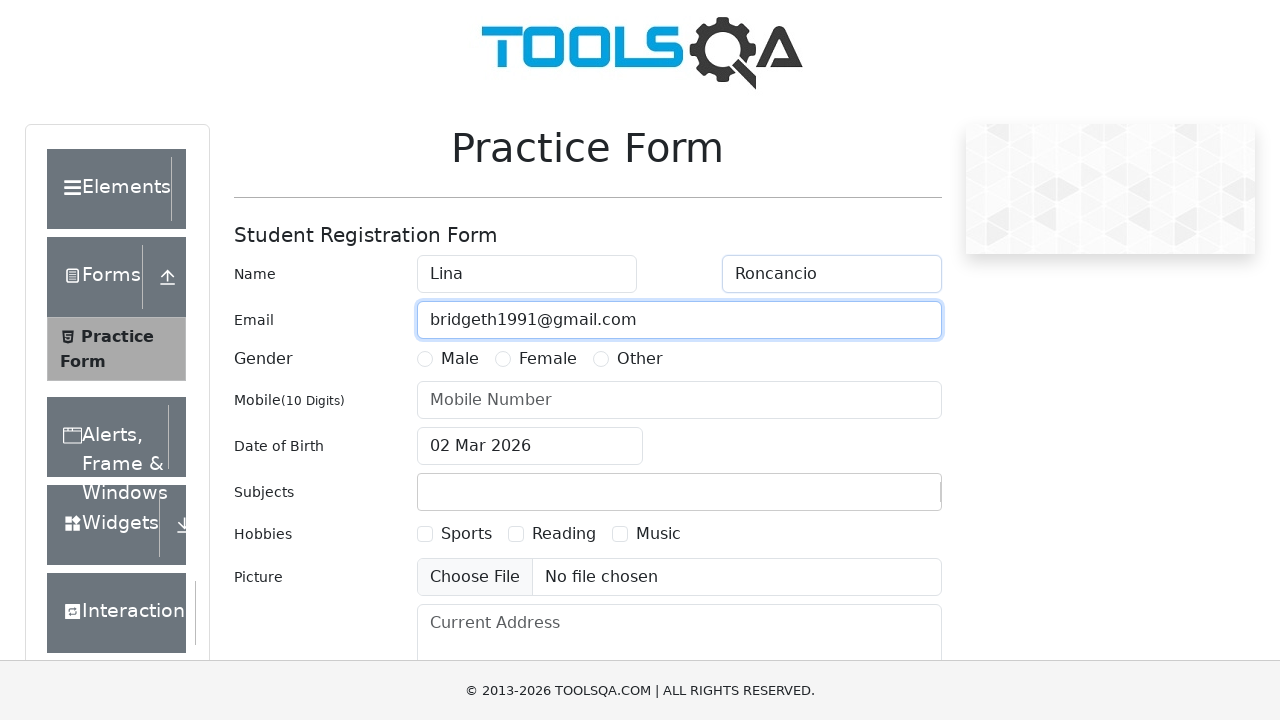

Filled phone number field with '3207682020' on #userNumber
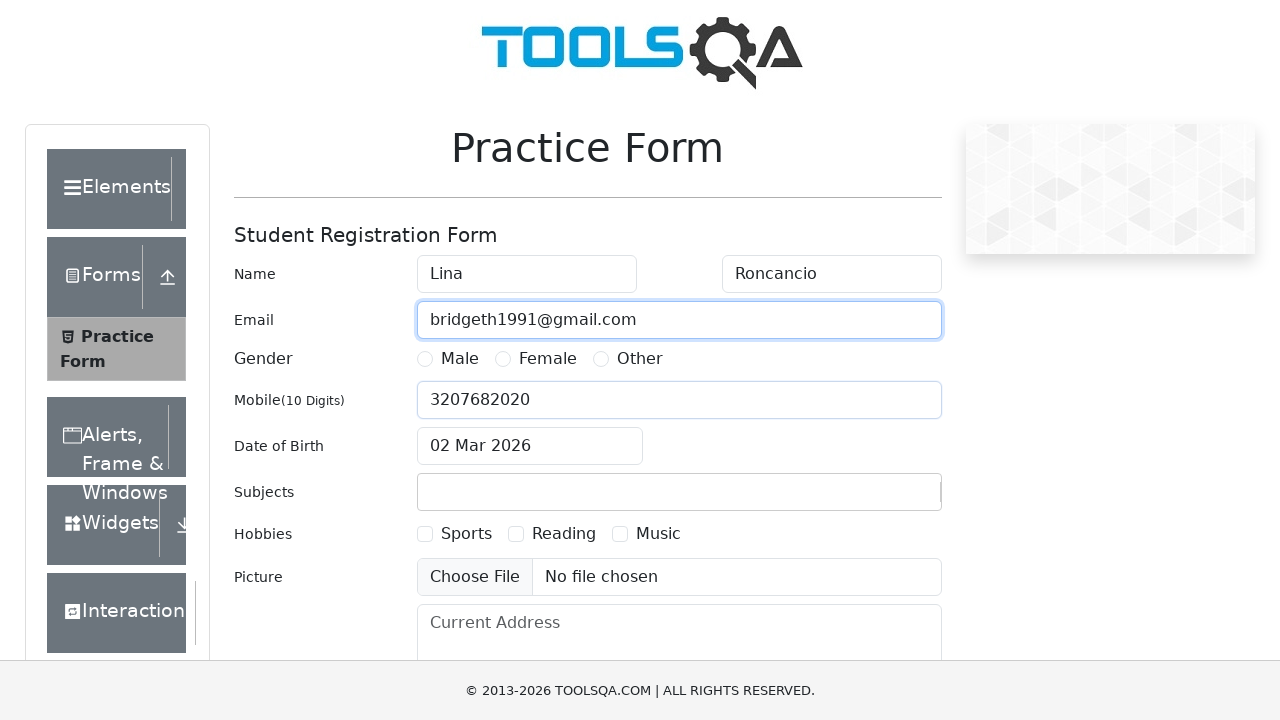

Filled subject field with 'Maths' on #subjectsInput
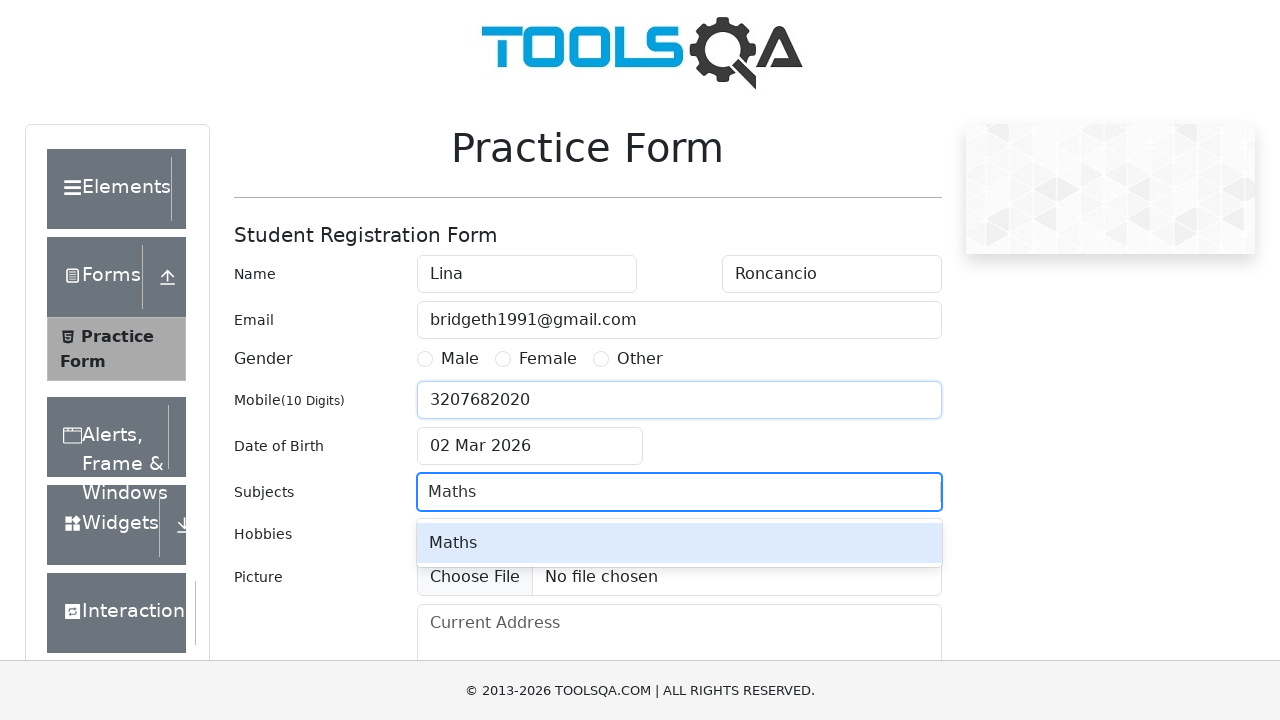

Filled current address field with 'Av. Caracas #35 – 38, Bogotá' on #currentAddress
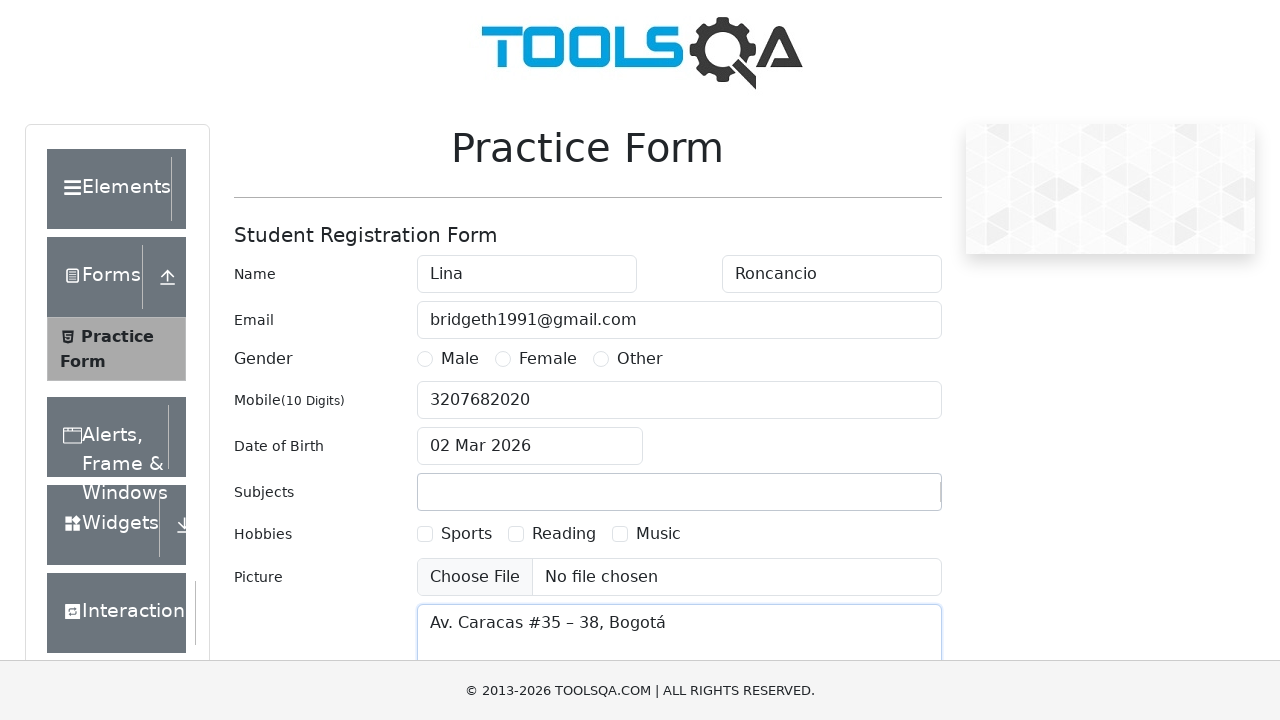

Clicked submit button to submit the form at (885, 499) on #submit
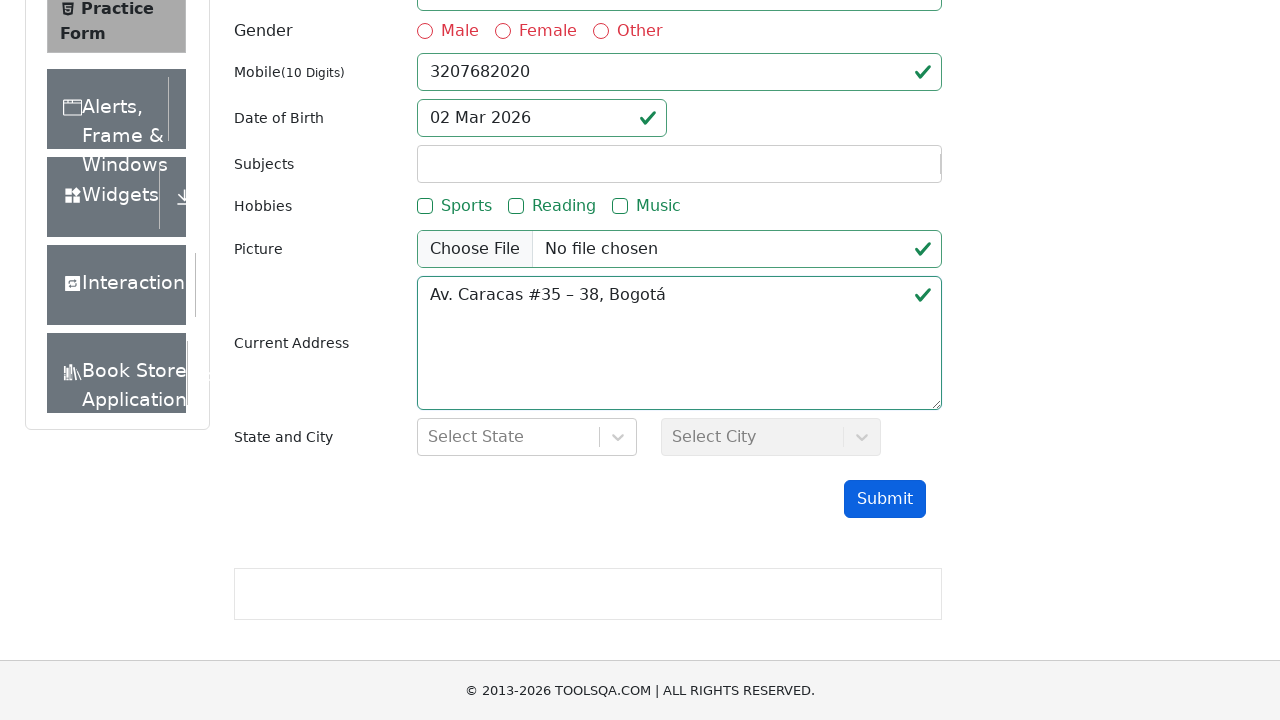

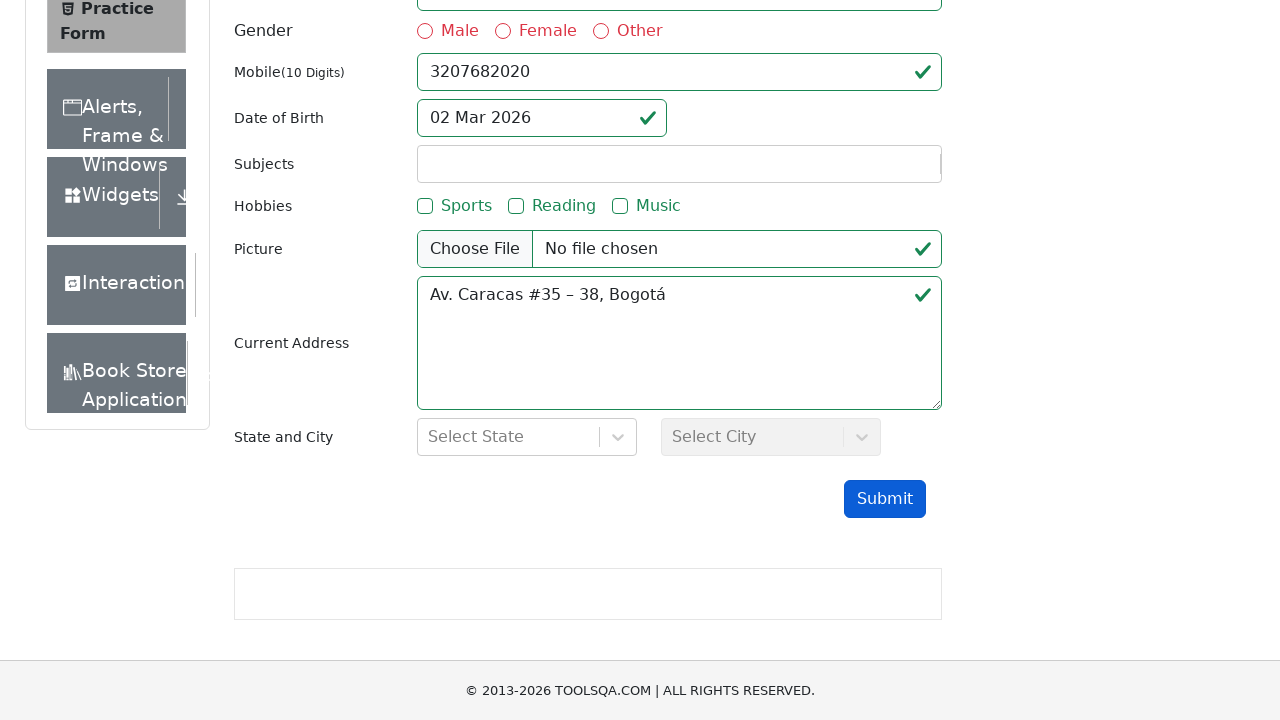